Navigates to a demo table page and verifies that table rows are present and loaded correctly.

Starting URL: https://demoapps.qspiders.com/ui/table?scenario=1

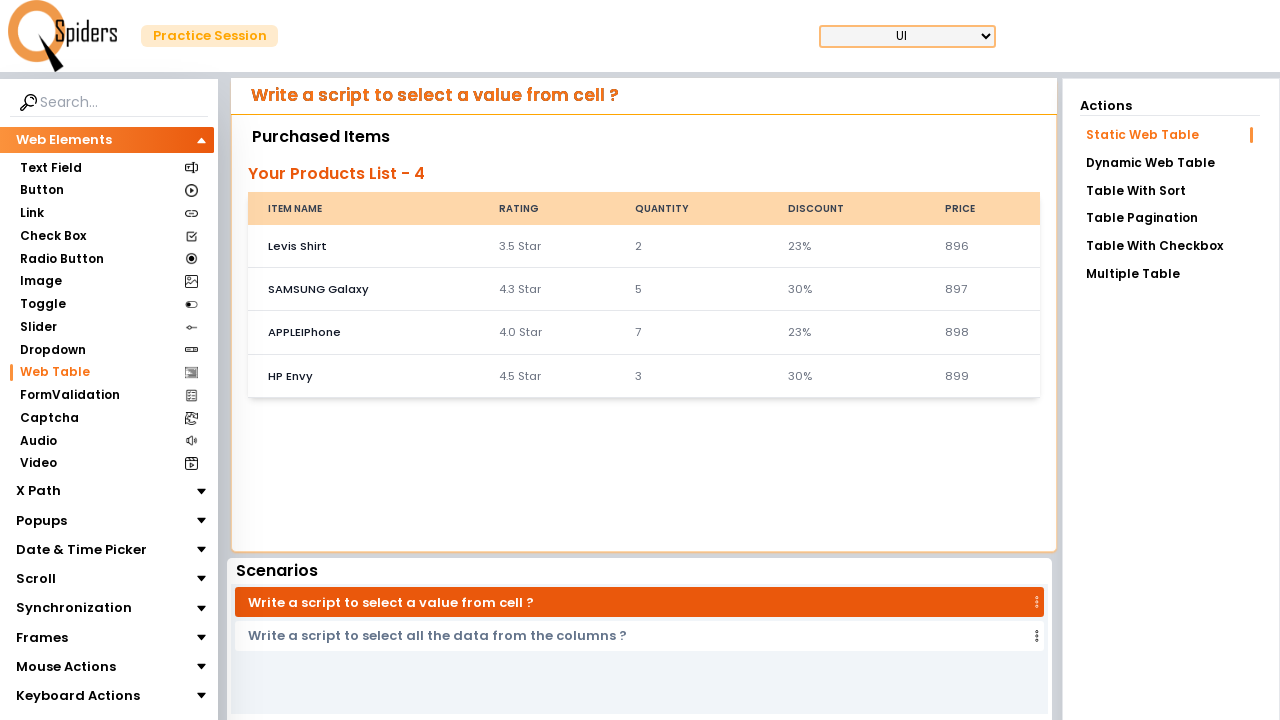

Navigated to demo table page
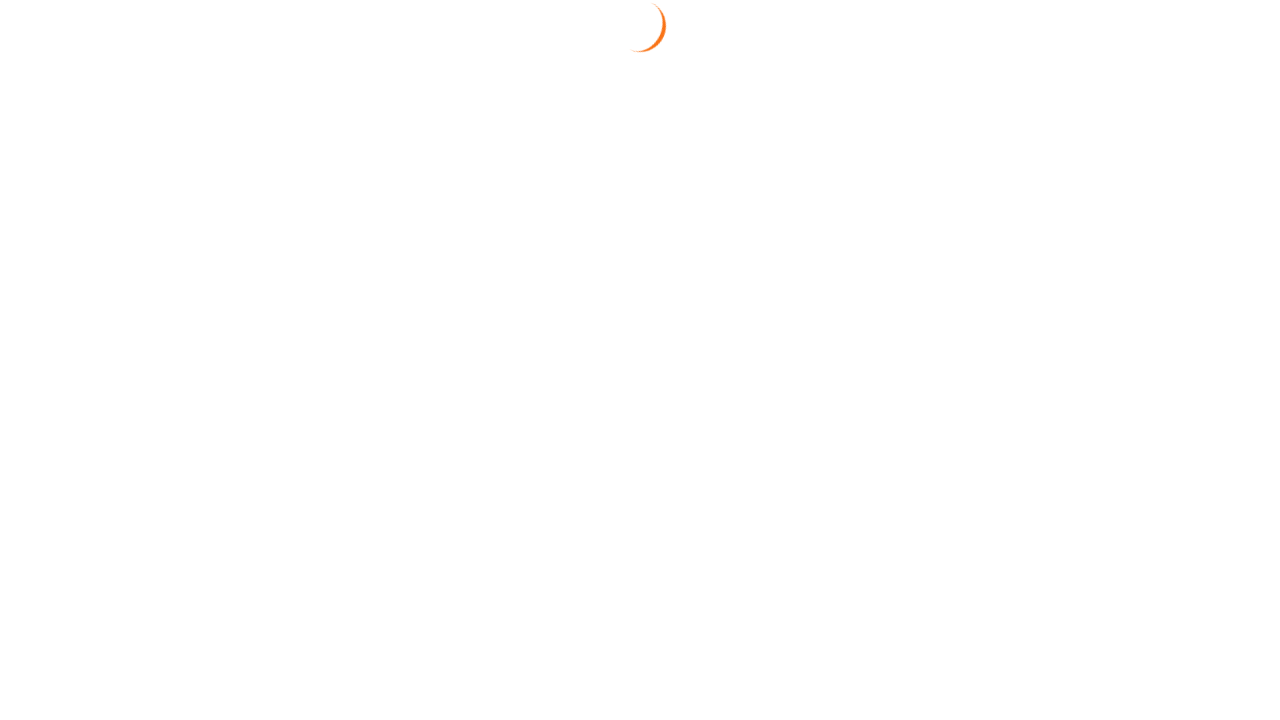

Table rows loaded and present
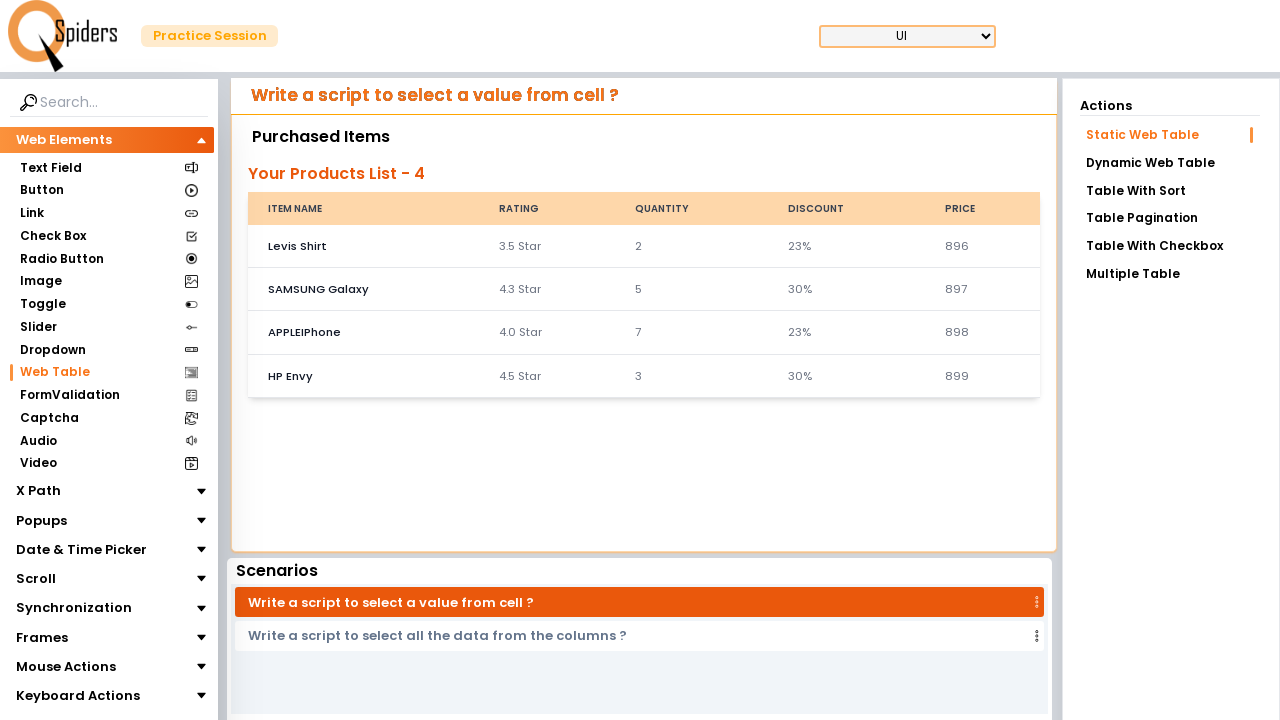

Table element verified and loaded correctly
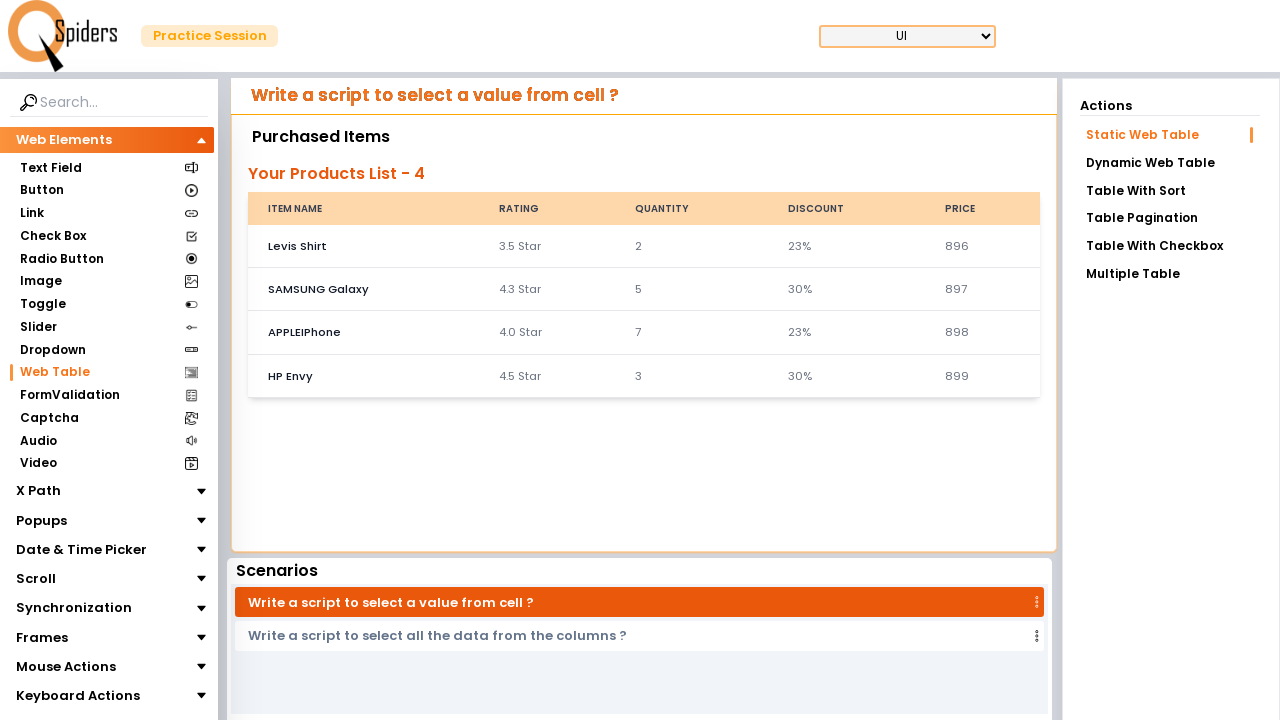

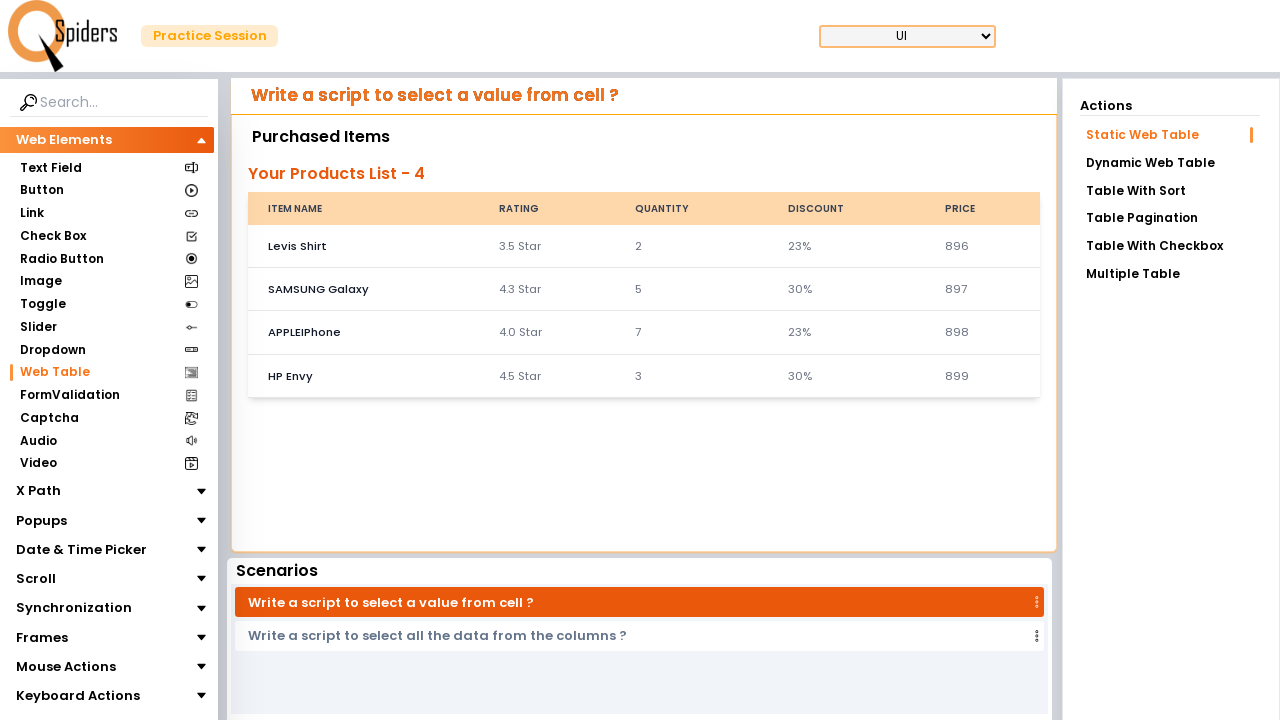